Tests that clicking "Clear completed" removes completed items from the list.

Starting URL: https://demo.playwright.dev/todomvc

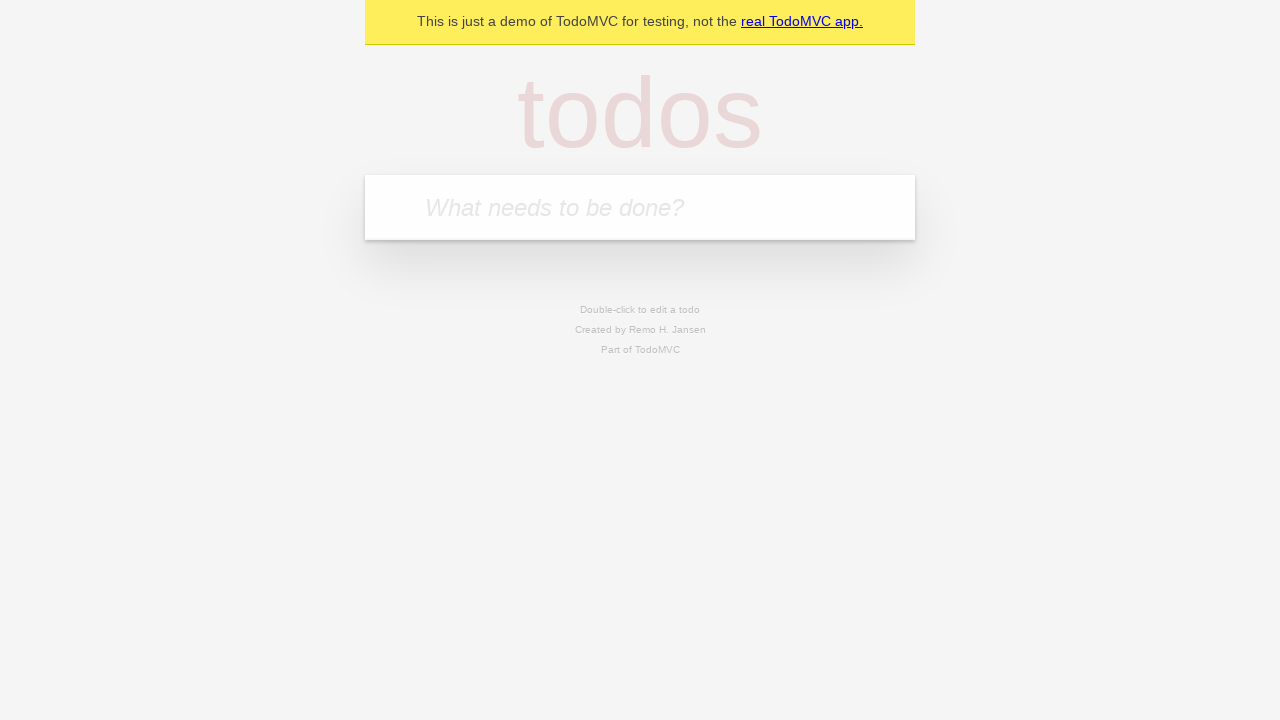

Filled todo input with 'buy some cheese' on internal:attr=[placeholder="What needs to be done?"i]
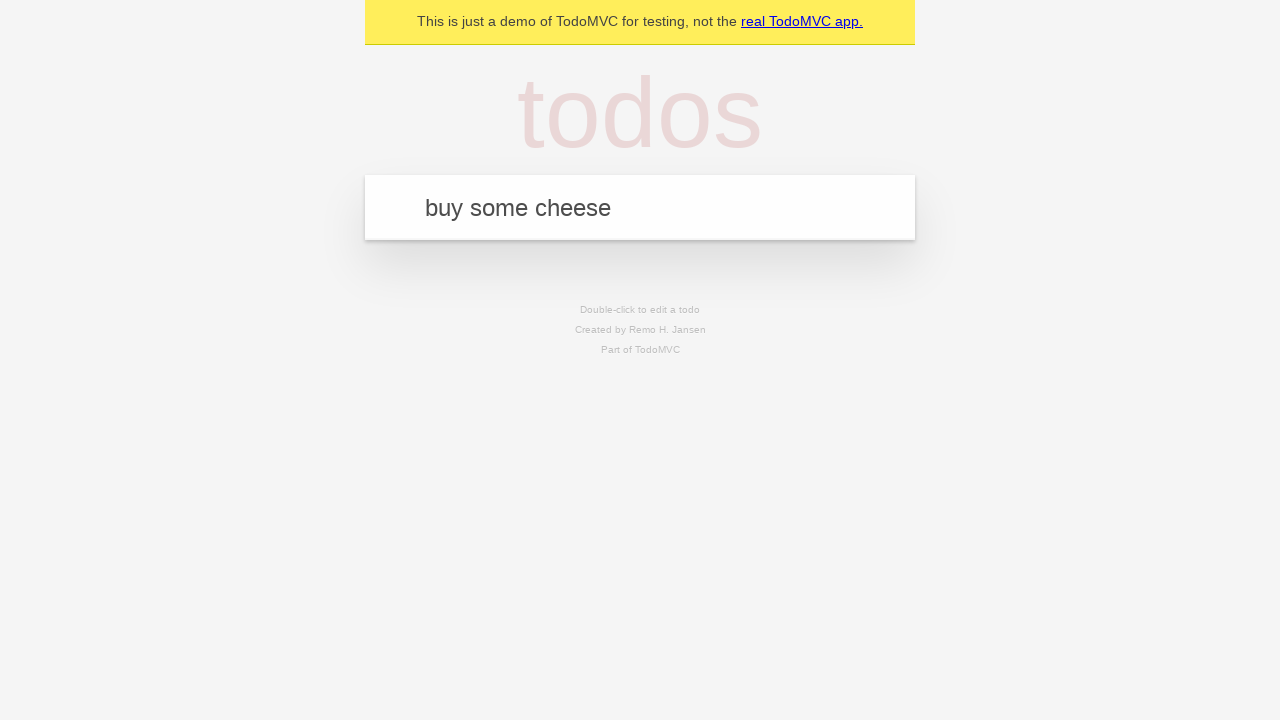

Pressed Enter to create first todo on internal:attr=[placeholder="What needs to be done?"i]
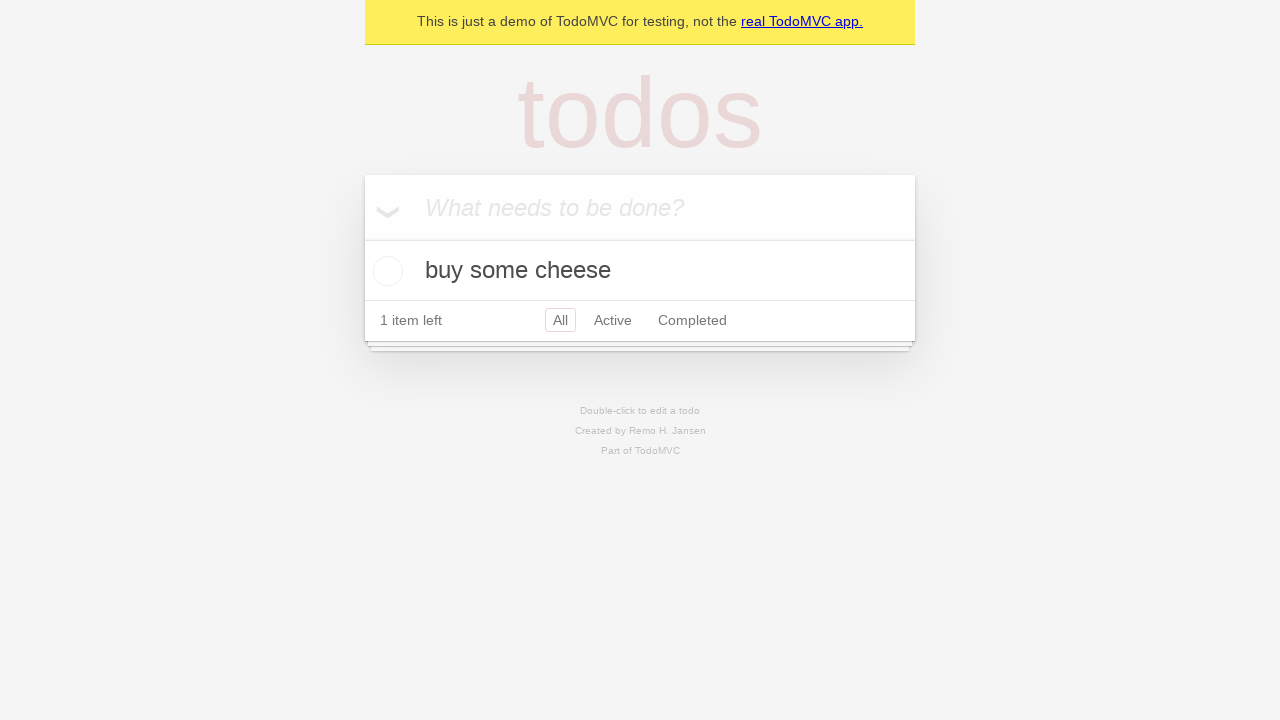

Filled todo input with 'feed the cat' on internal:attr=[placeholder="What needs to be done?"i]
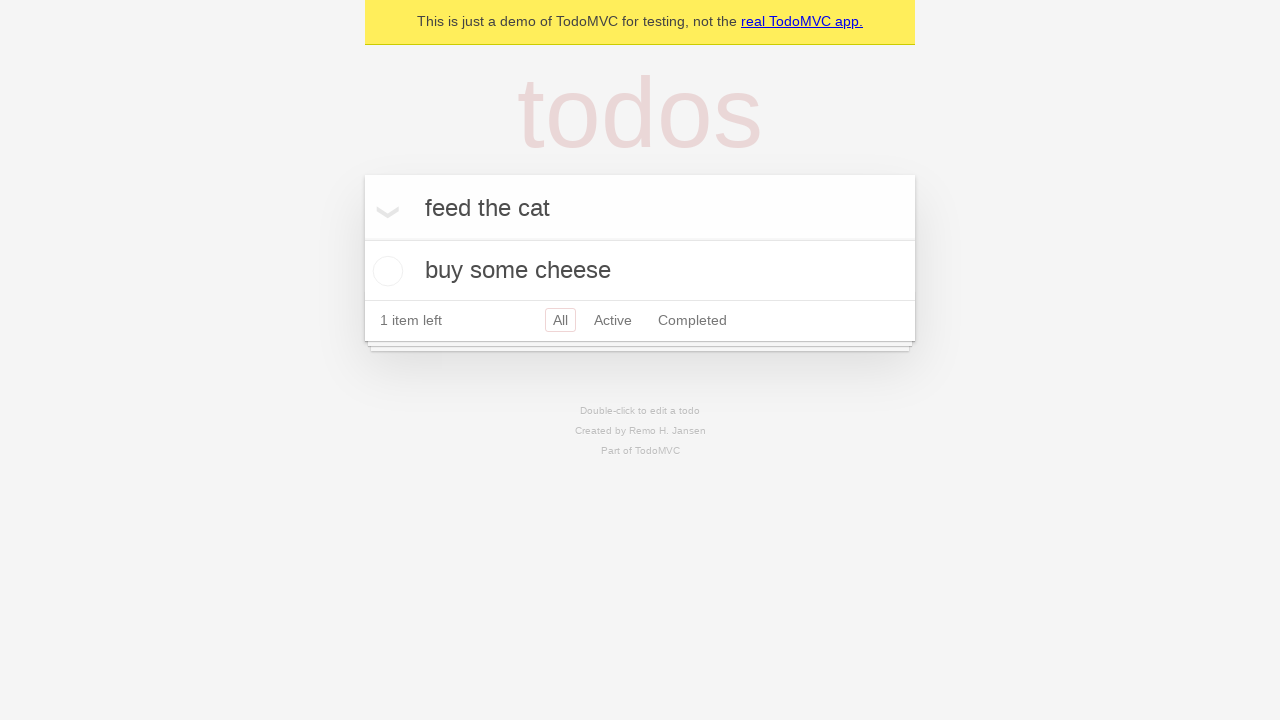

Pressed Enter to create second todo on internal:attr=[placeholder="What needs to be done?"i]
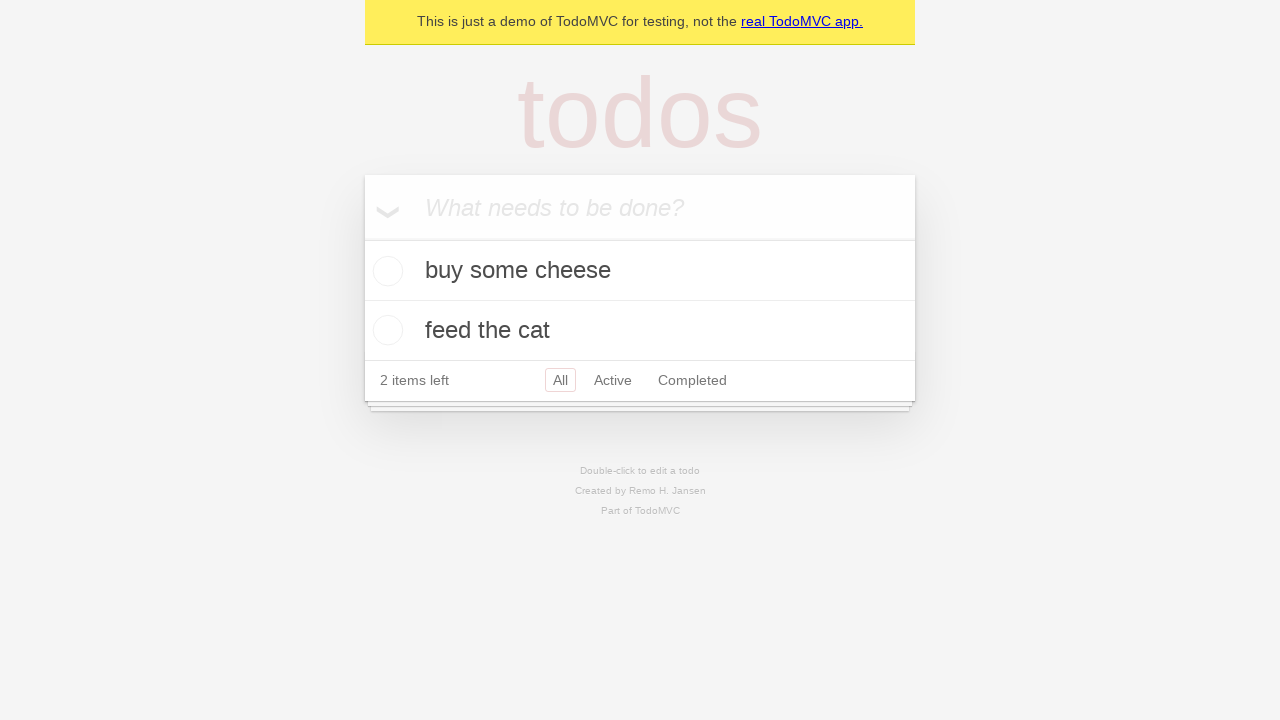

Filled todo input with 'book a doctors appointment' on internal:attr=[placeholder="What needs to be done?"i]
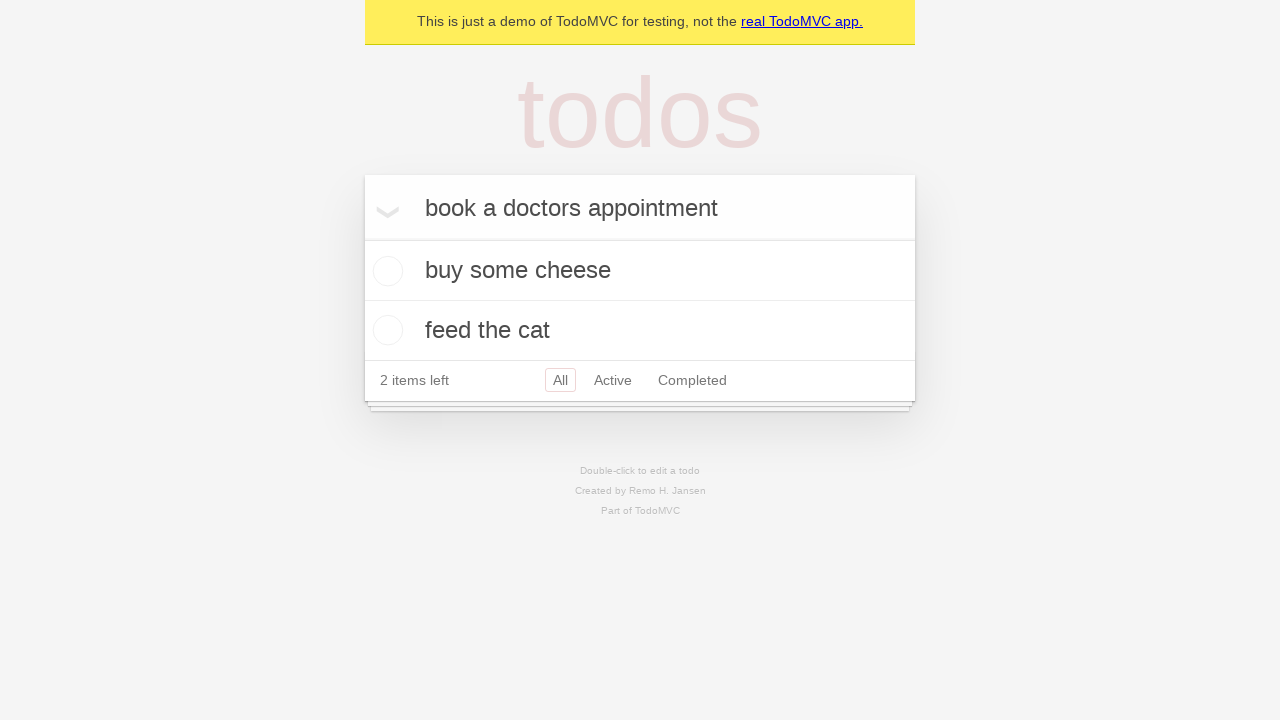

Pressed Enter to create third todo on internal:attr=[placeholder="What needs to be done?"i]
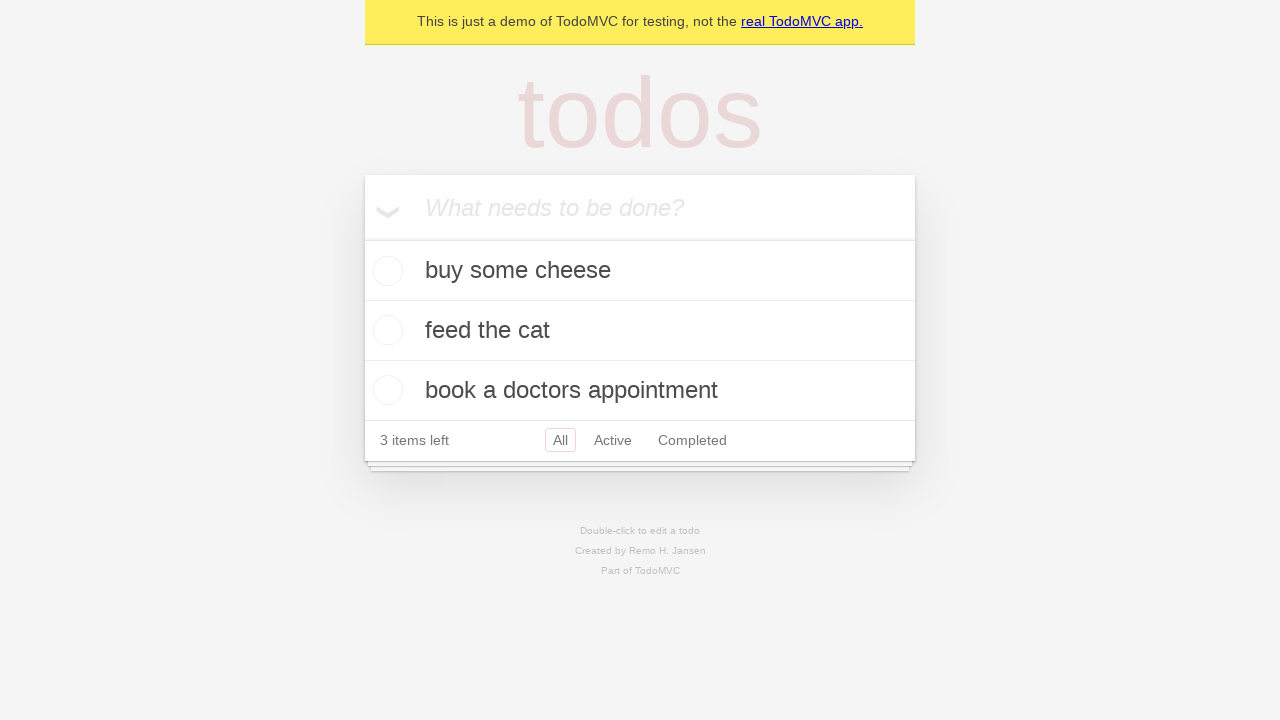

Waited for all 3 todos to be created
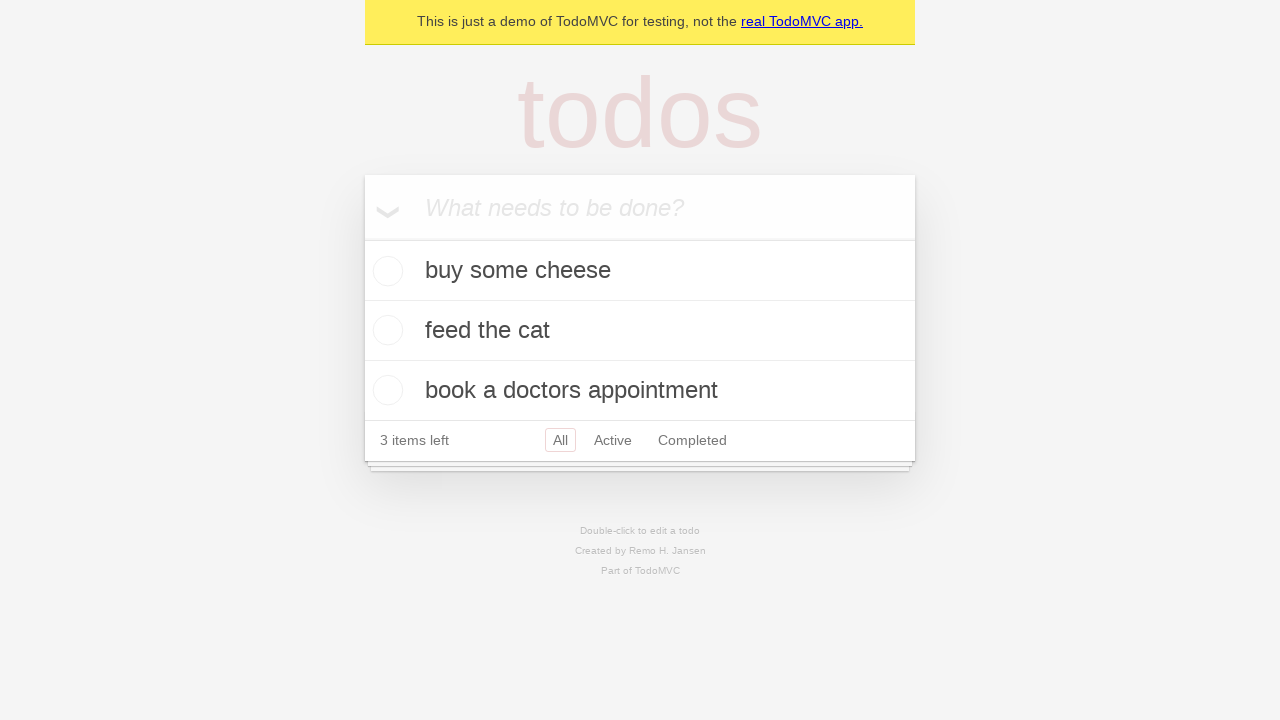

Located all todo items
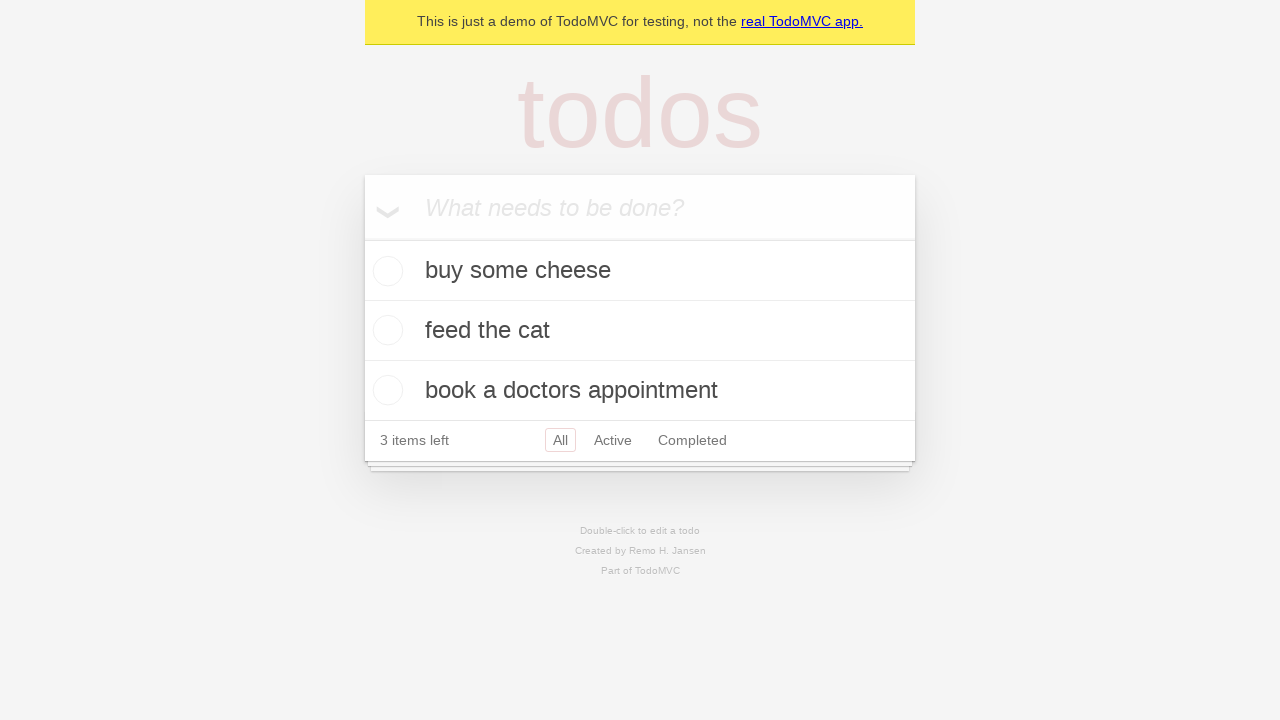

Checked the checkbox for the second todo item at (385, 330) on internal:testid=[data-testid="todo-item"s] >> nth=1 >> internal:role=checkbox
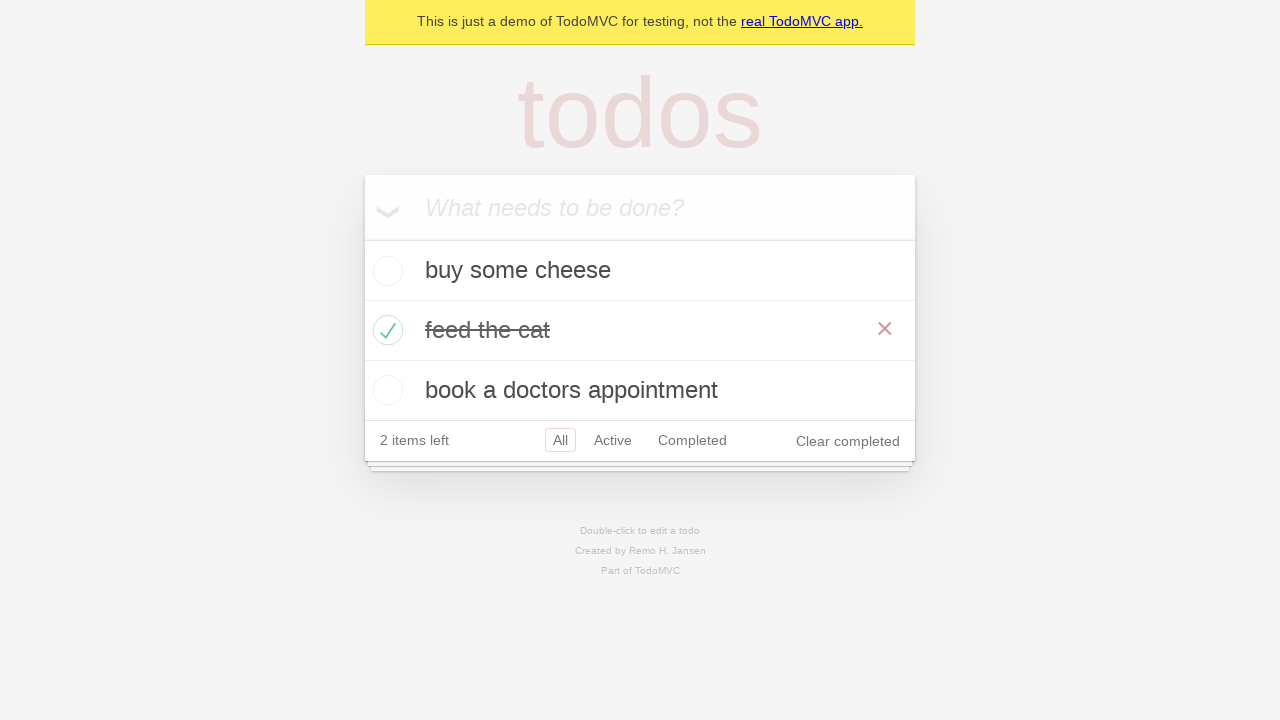

Clicked 'Clear completed' button at (848, 441) on internal:role=button[name="Clear completed"i]
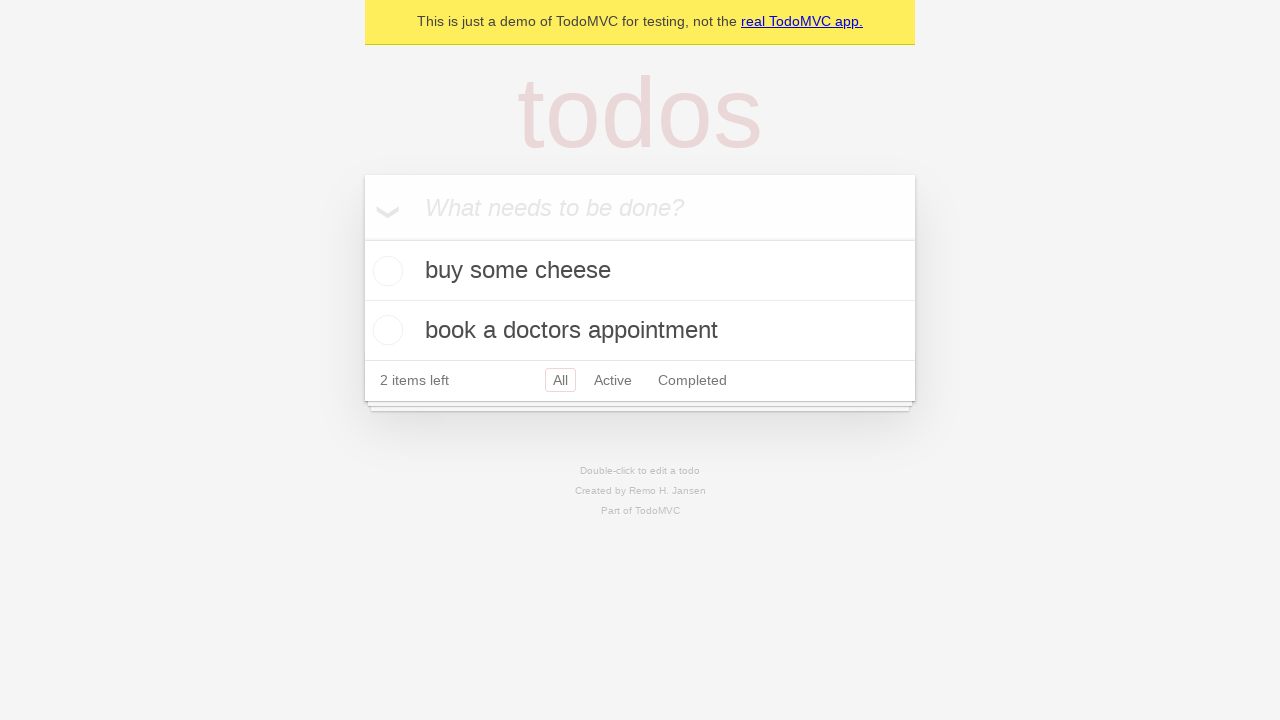

Waited for completed item to be removed, leaving 2 todos
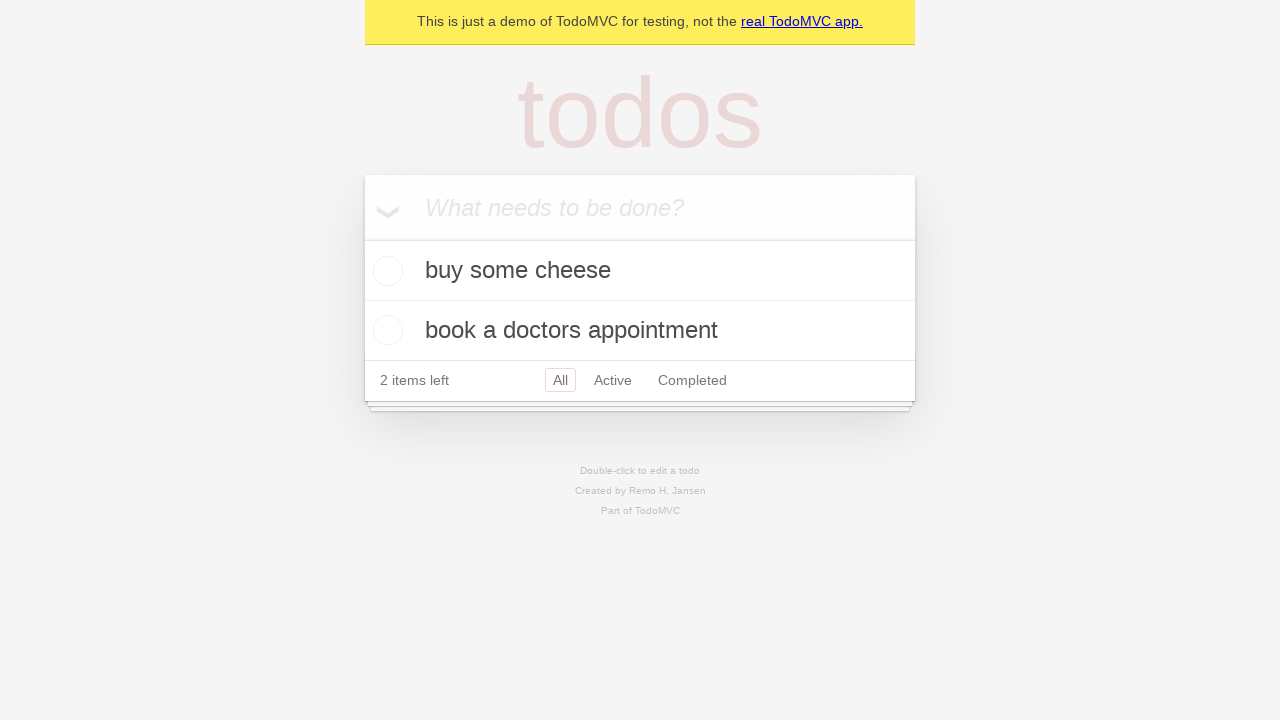

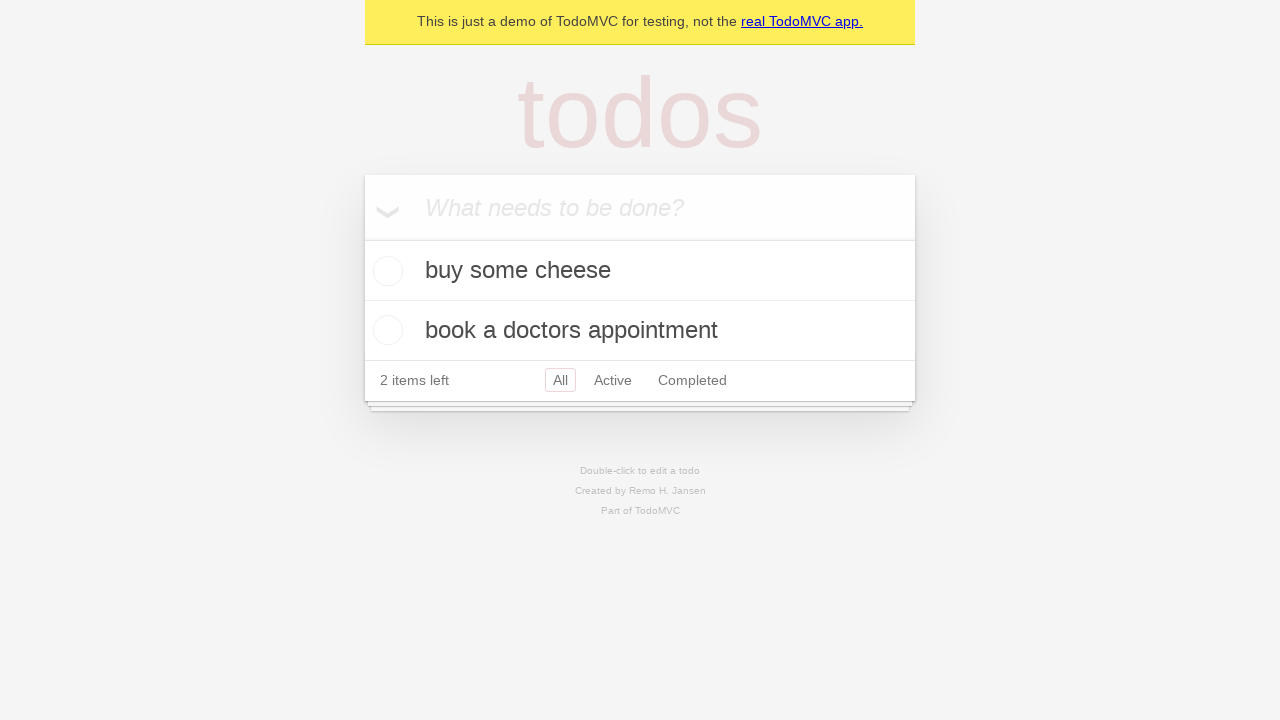